Tests basic browser navigation commands by going back to the previous page, forward to the current page, and refreshing the page on the Rozetka e-commerce website.

Starting URL: https://rozetka.com.ua

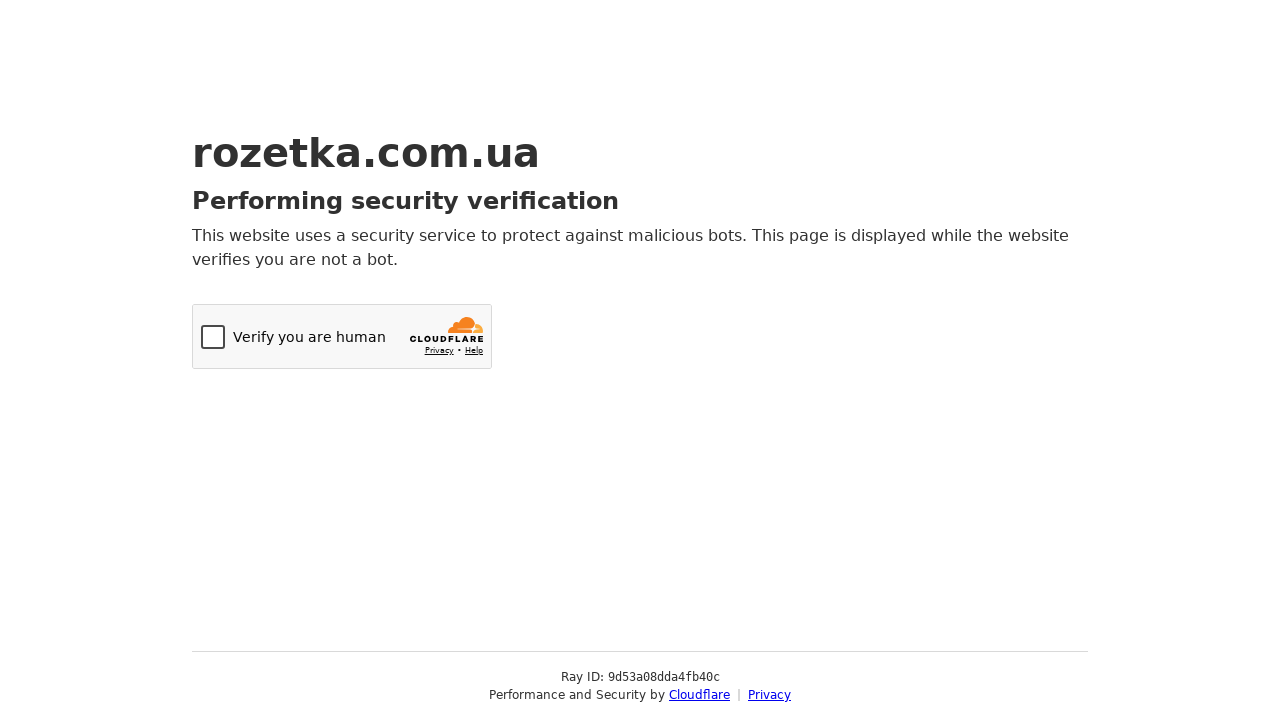

Waited for initial page to load (domcontentloaded)
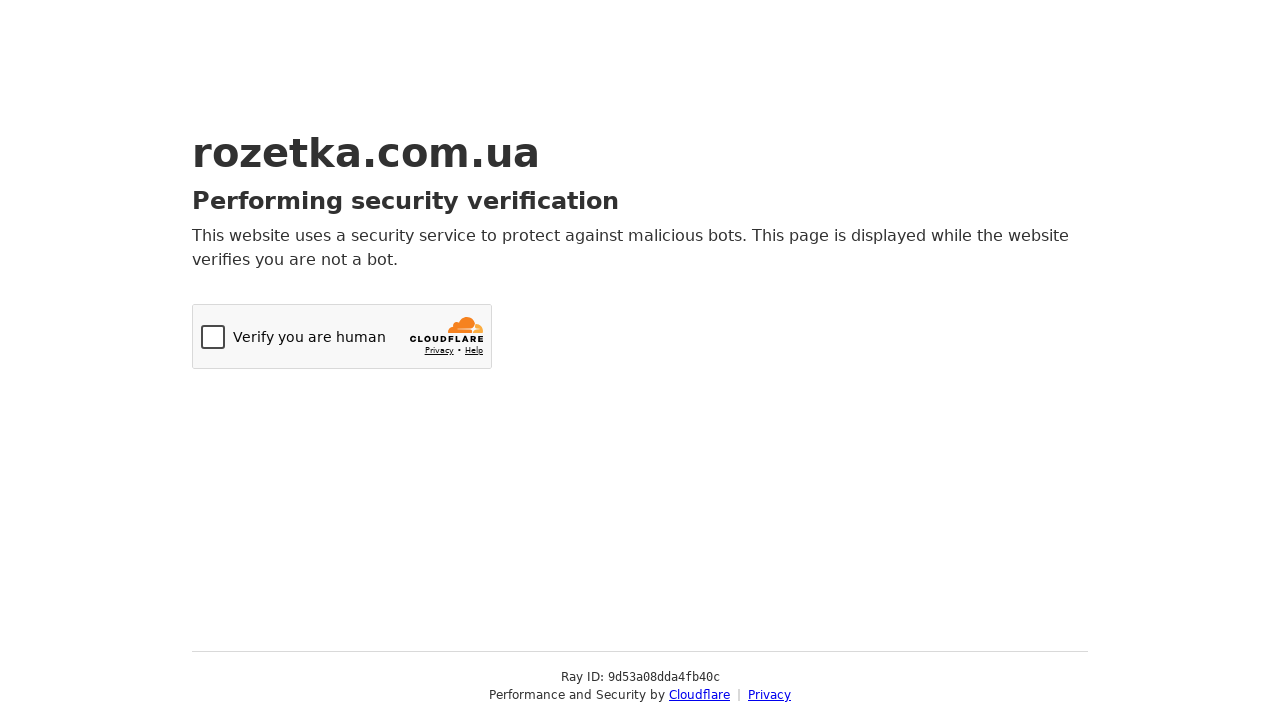

Navigated back to previous page
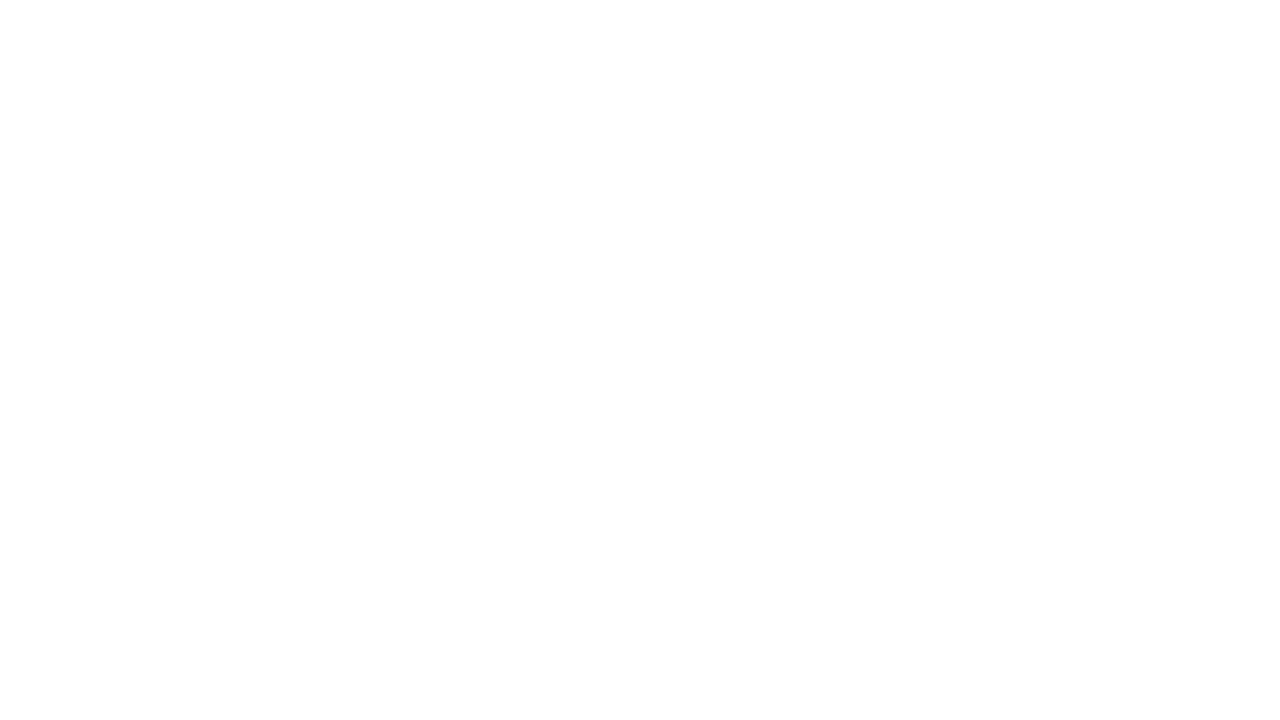

Waited 1 second for navigation to complete
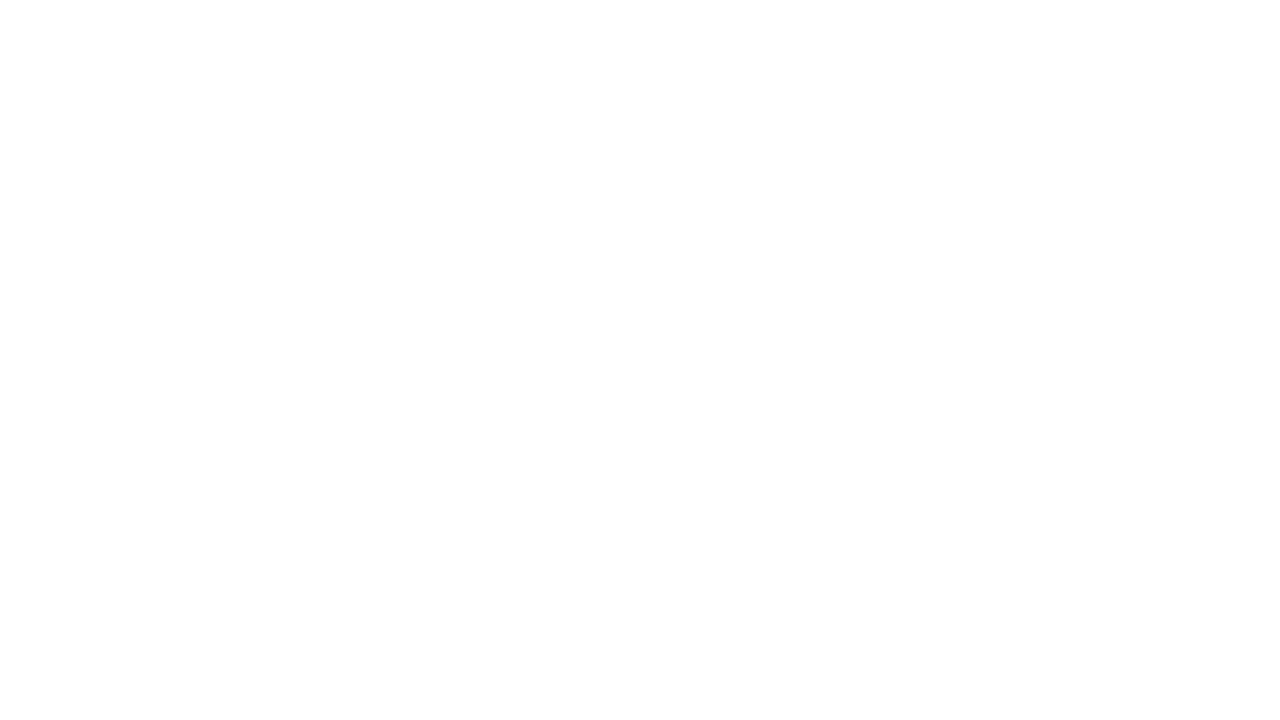

Navigated forward to return to Rozetka website
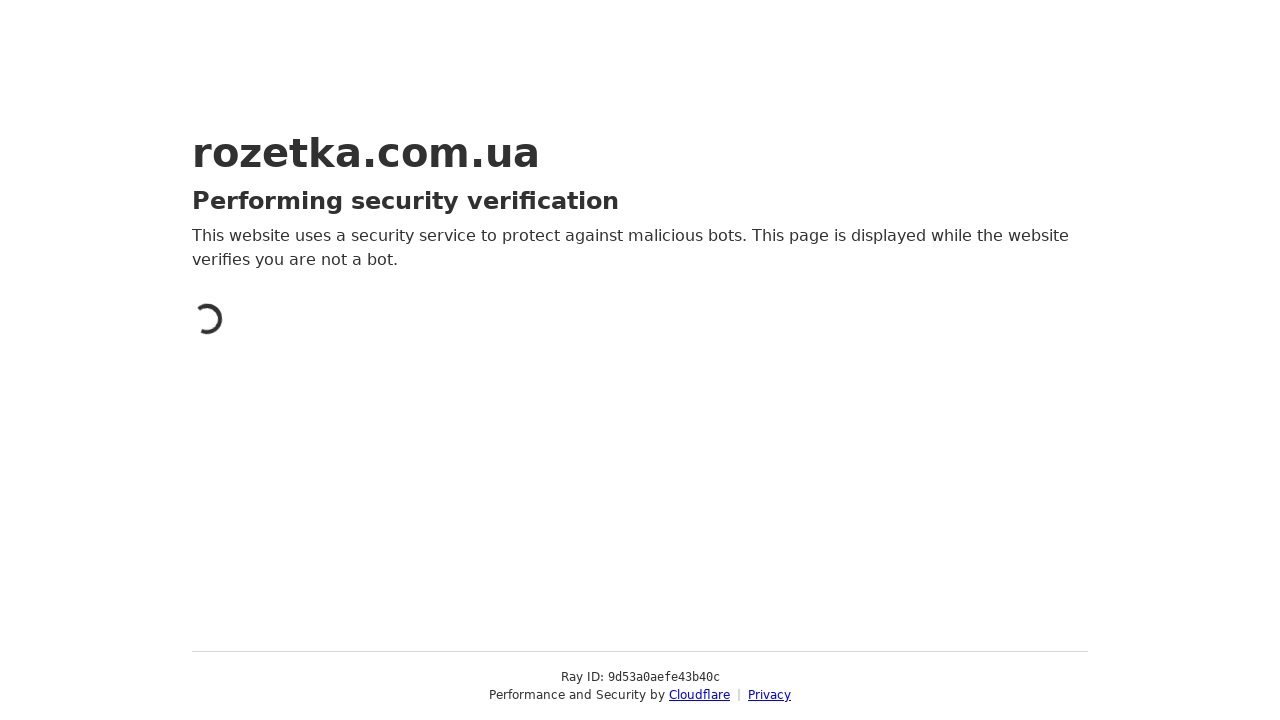

Waited for page to load after navigating forward (domcontentloaded)
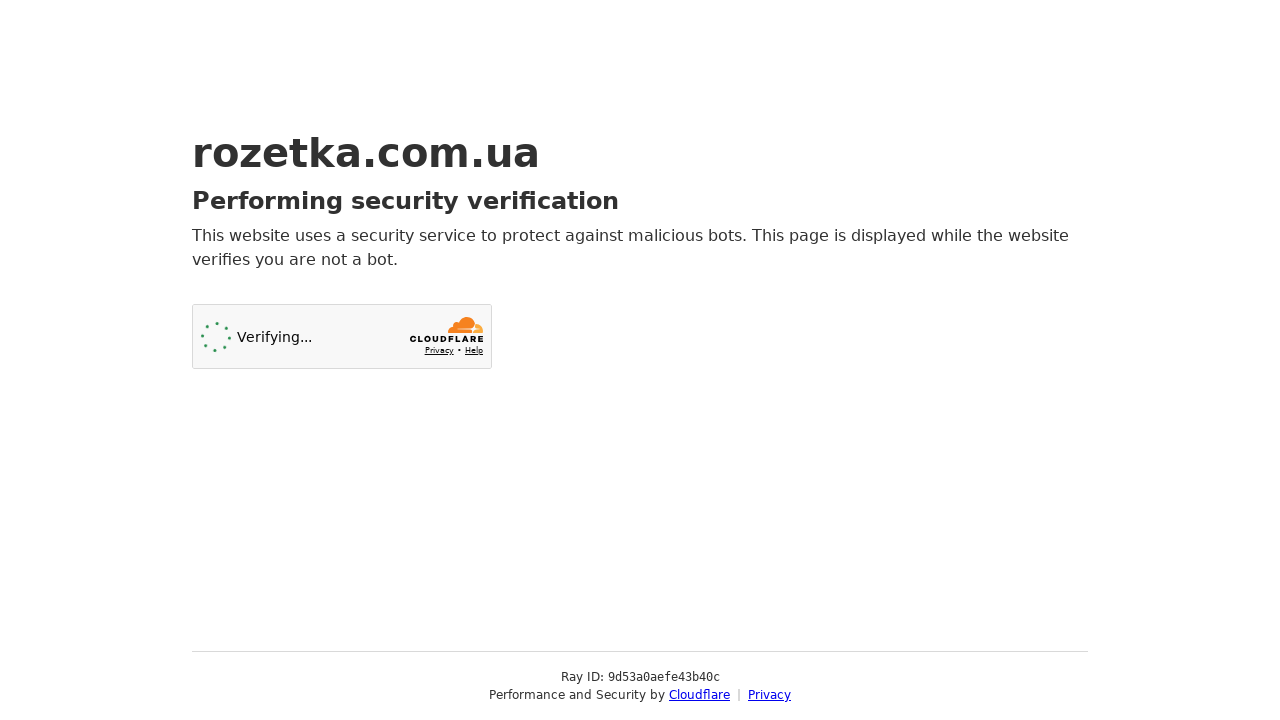

Refreshed the current page
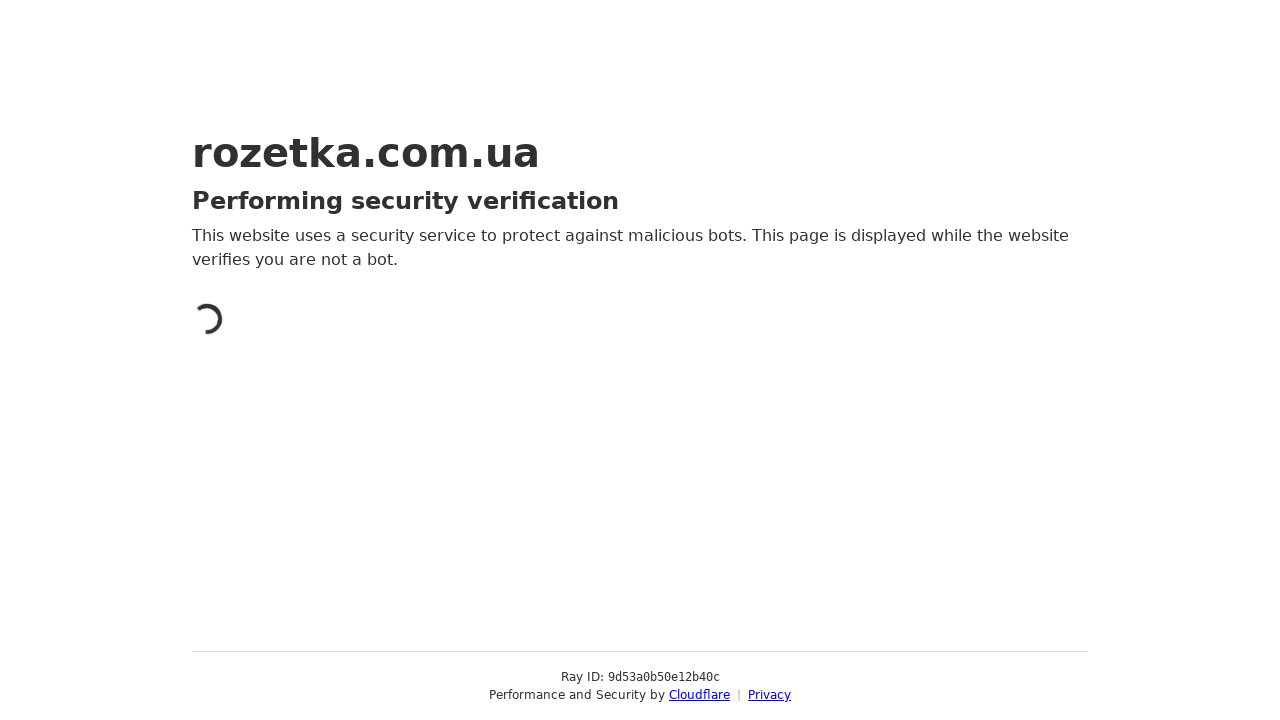

Waited for page to fully reload (domcontentloaded)
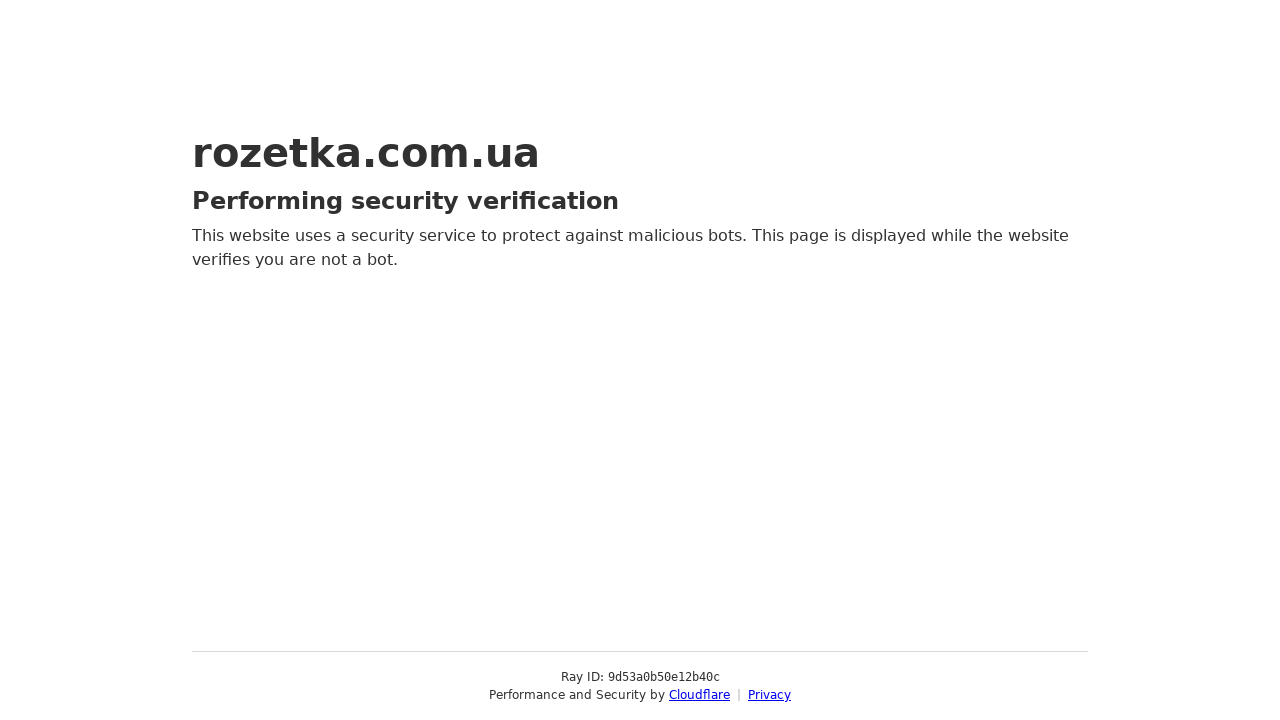

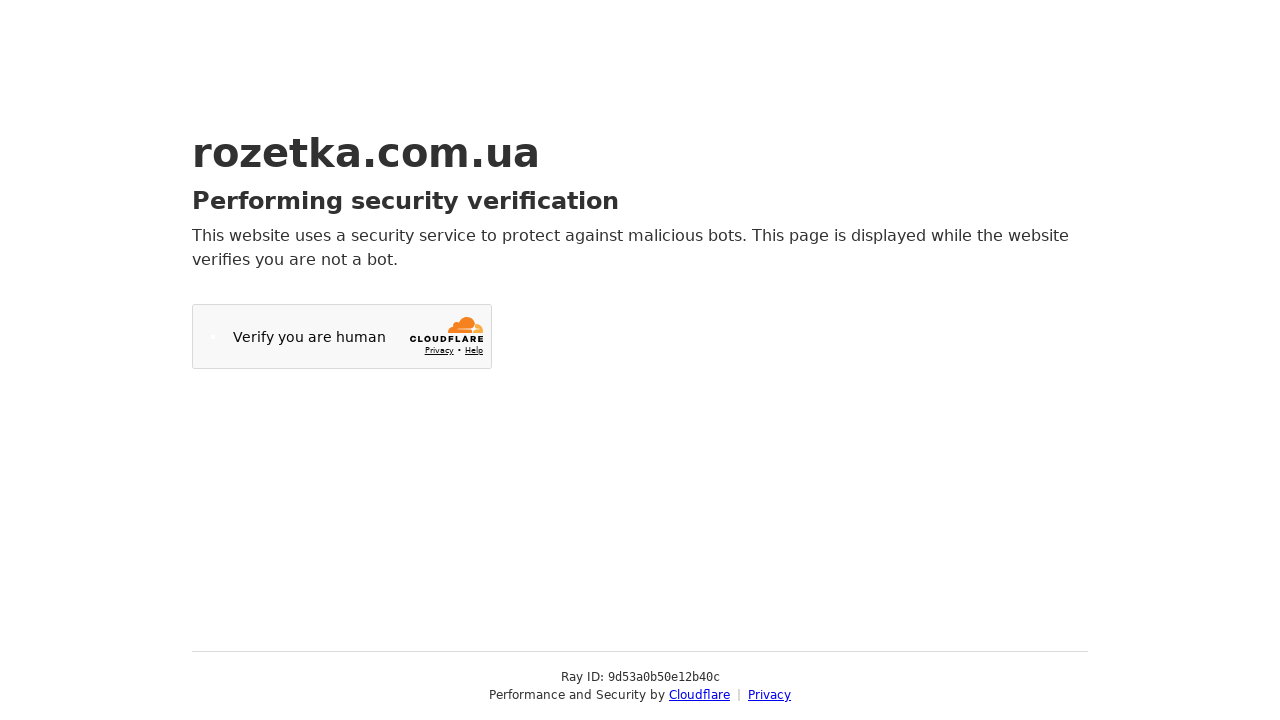